Tests that a div element's style attribute gets populated with a width value after the page's JavaScript animation runs, verifying dynamic attribute changes.

Starting URL: https://kazurayam.github.io/KS_waitForElementAttributeWithPatternKeyword/page.html

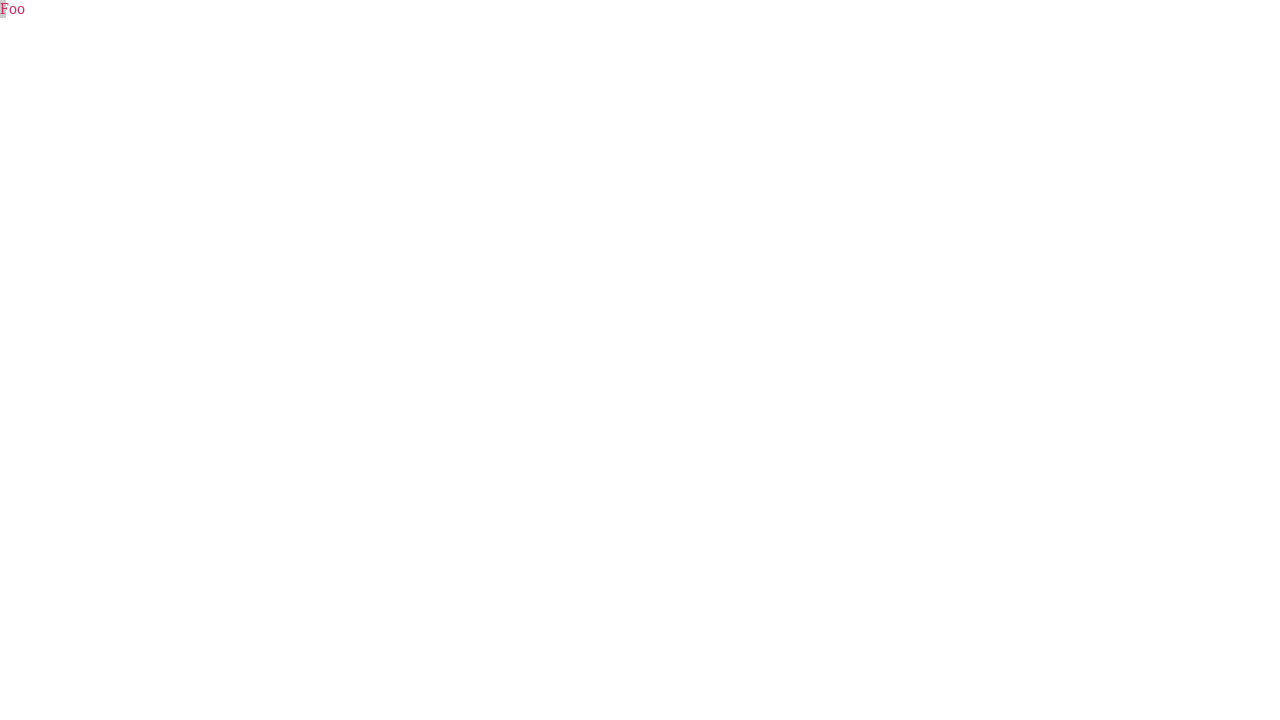

Set viewport size to 800x600
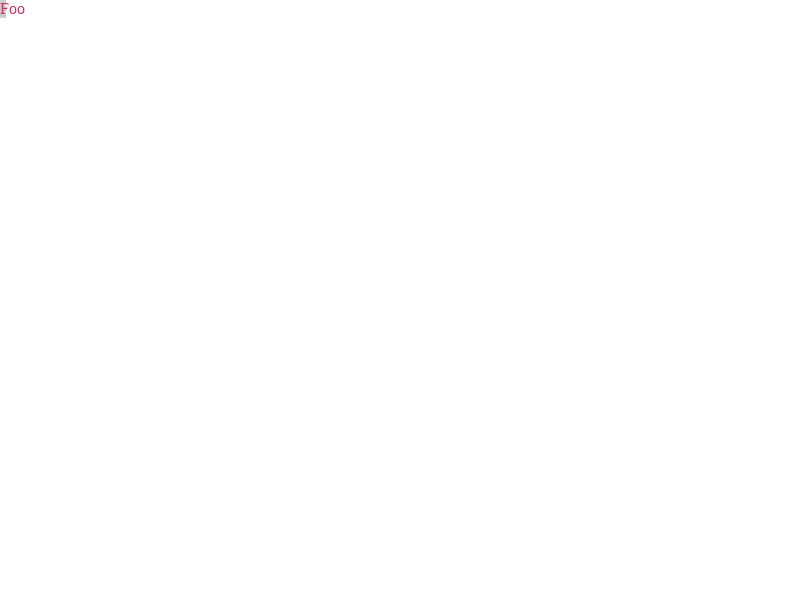

Side navigation element '#bi_mySidenav' appeared on page
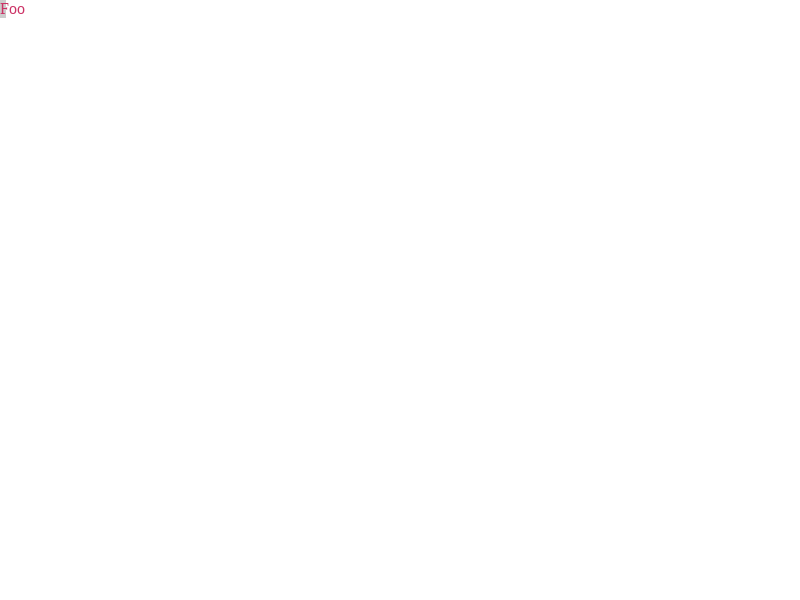

Waited 3 seconds for JavaScript animation to complete
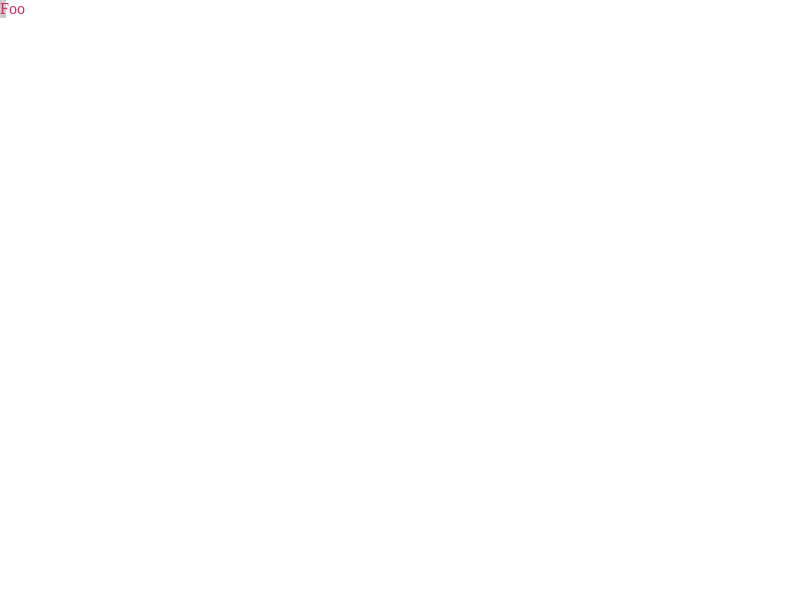

Retrieved style attribute from '#bi_mySidenav': width: 6px;
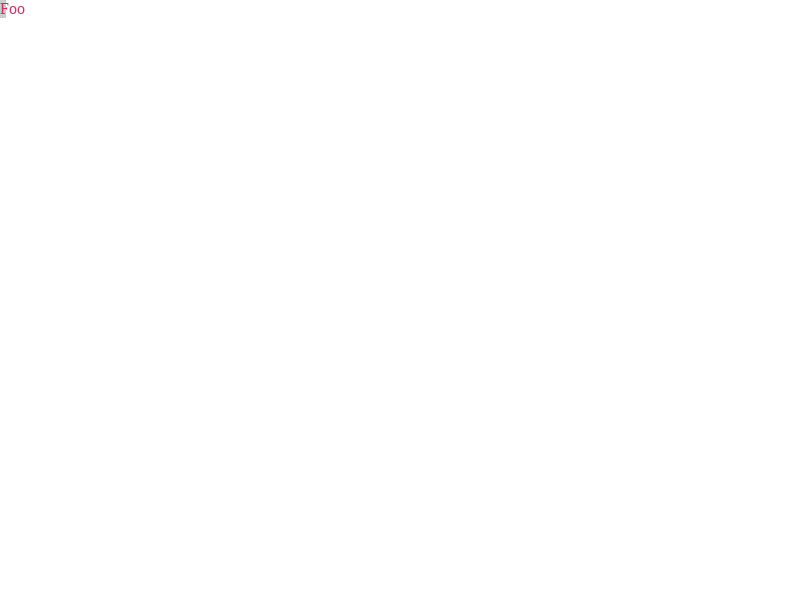

Verified that style attribute is not None
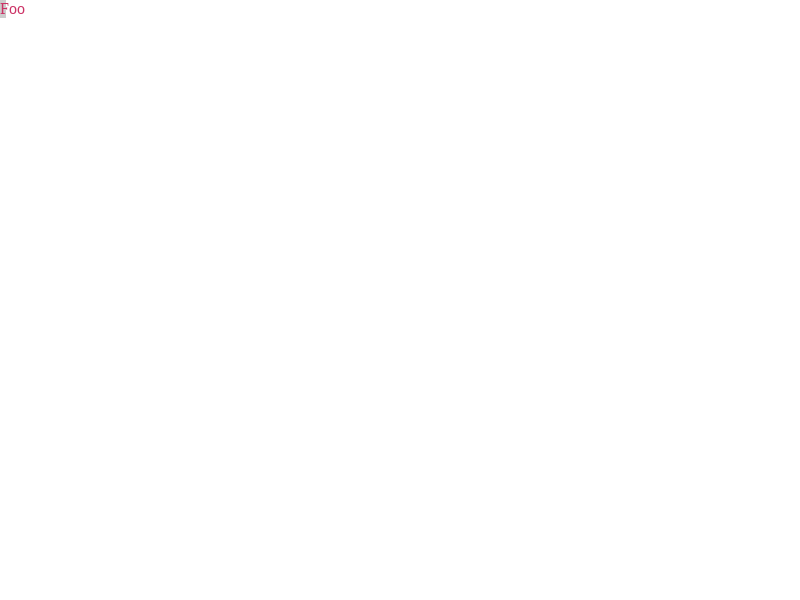

Verified that style attribute is not empty and contains width value
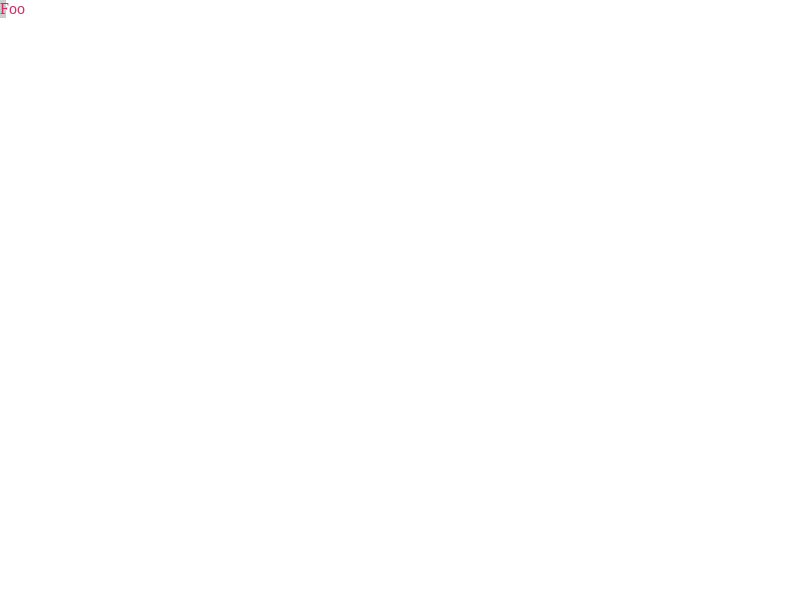

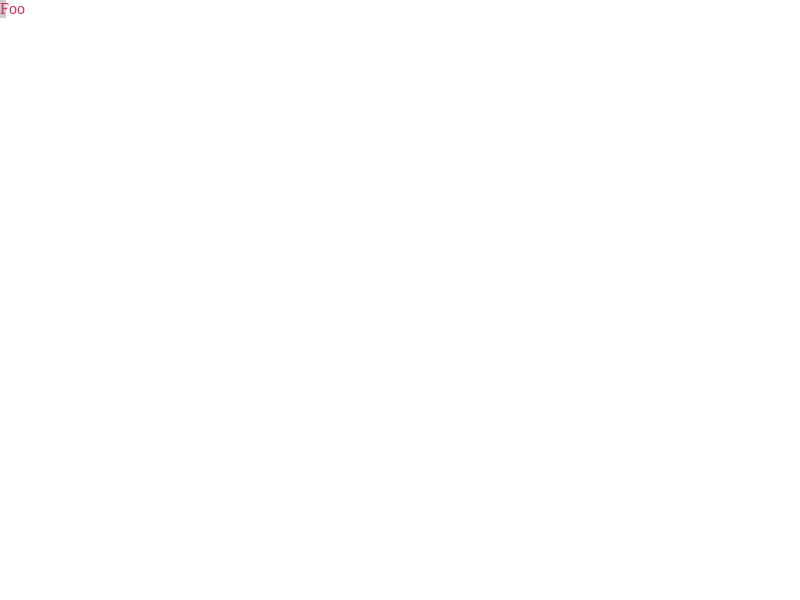